Tests checkbox functionality by clicking on two checkboxes to toggle their state

Starting URL: http://the-internet.herokuapp.com/

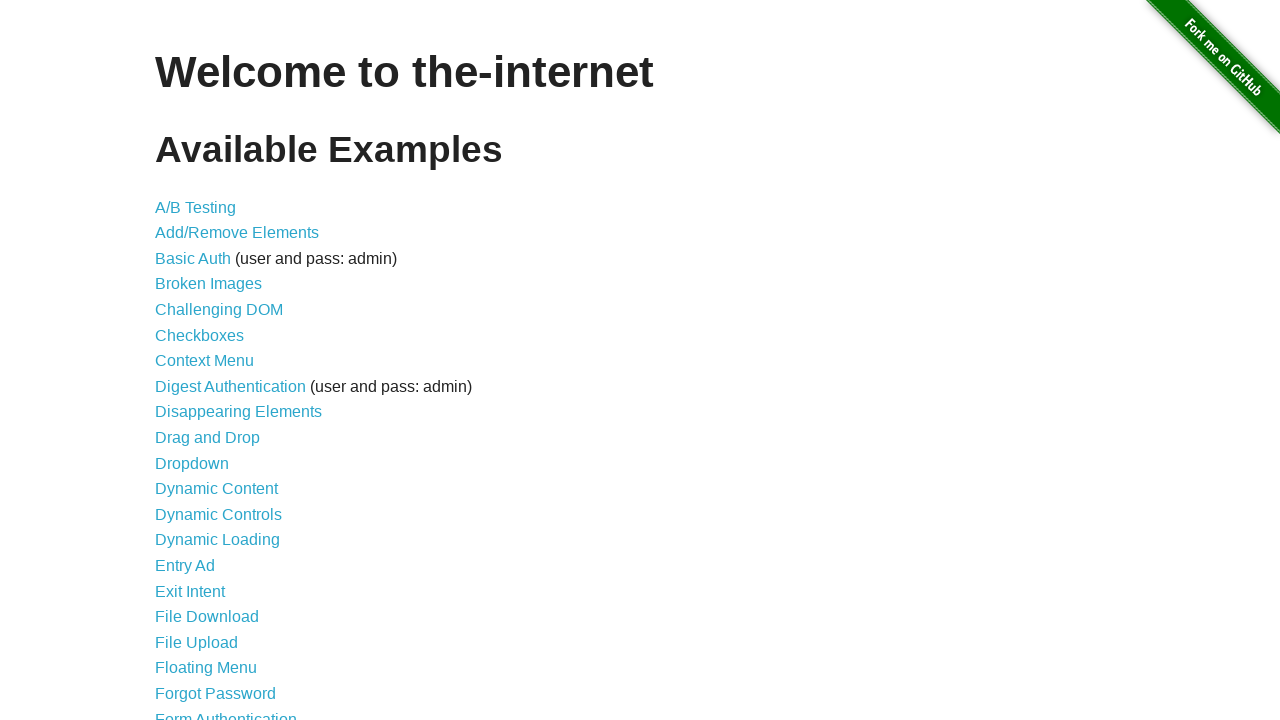

Clicked link to navigate to checkboxes page at (200, 335) on a[href="/checkboxes"]
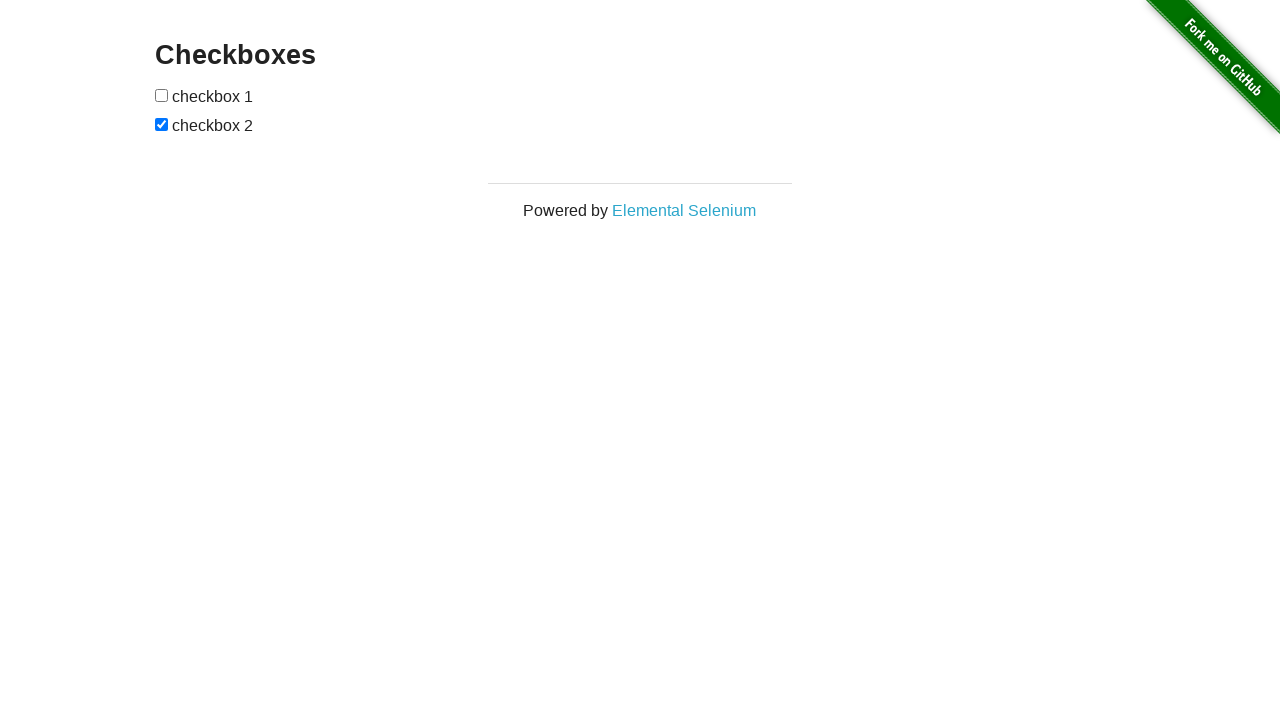

Clicked first checkbox to toggle its state at (162, 95) on #checkboxes > :nth-child(1)
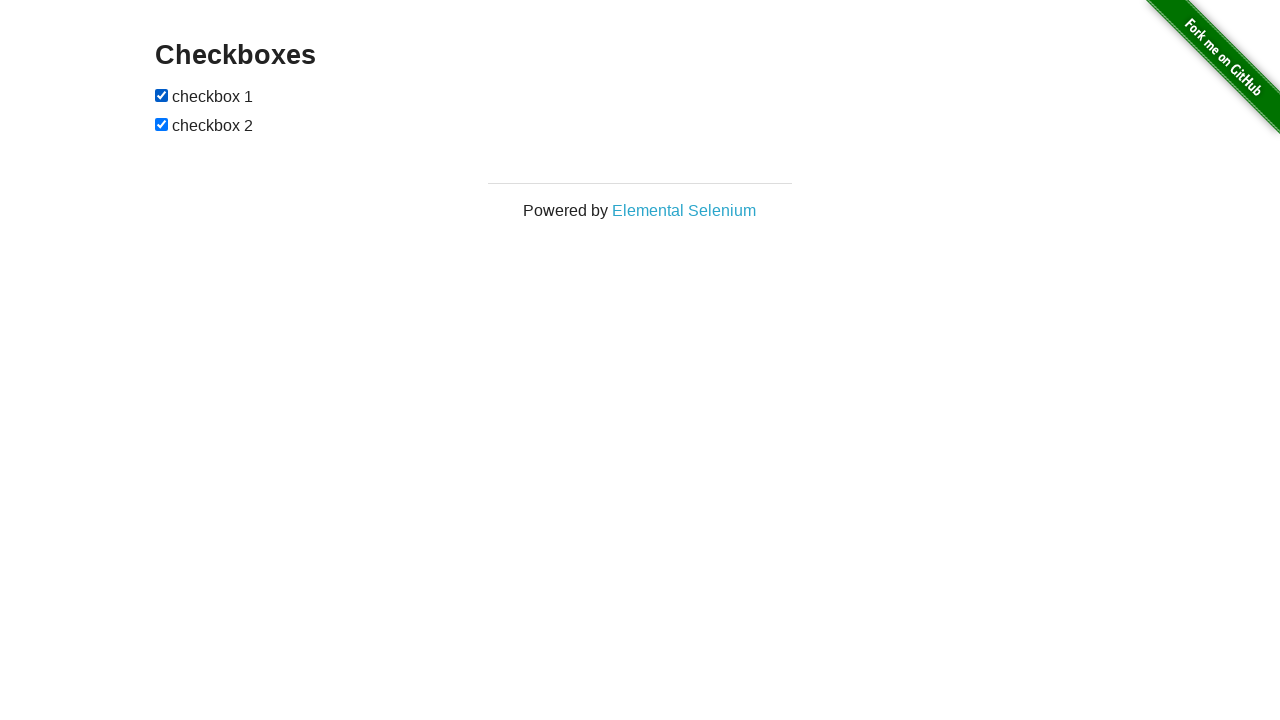

Clicked second checkbox to toggle its state at (162, 124) on #checkboxes > :nth-child(3)
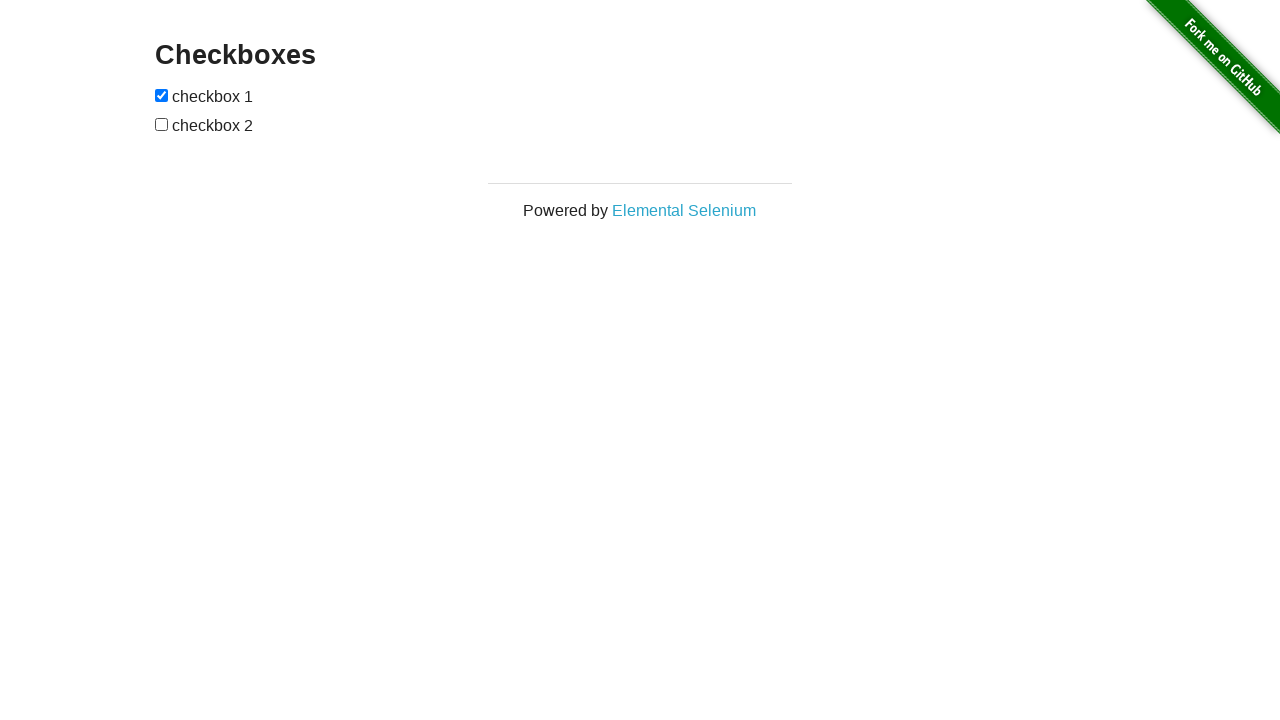

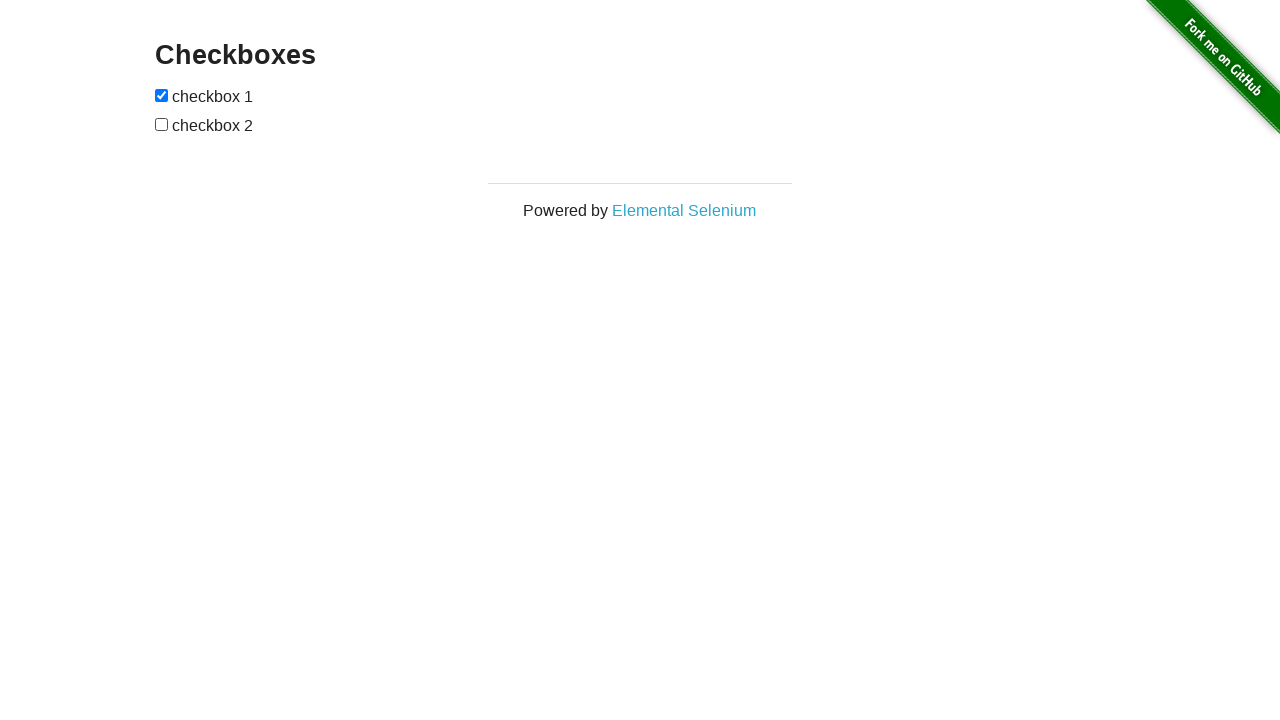